Tests scroll functionality by scrolling down to a "CYDEO" link at the bottom of the page using mouse movement, then scrolling back up using Page Up key presses.

Starting URL: https://practice.cydeo.com/

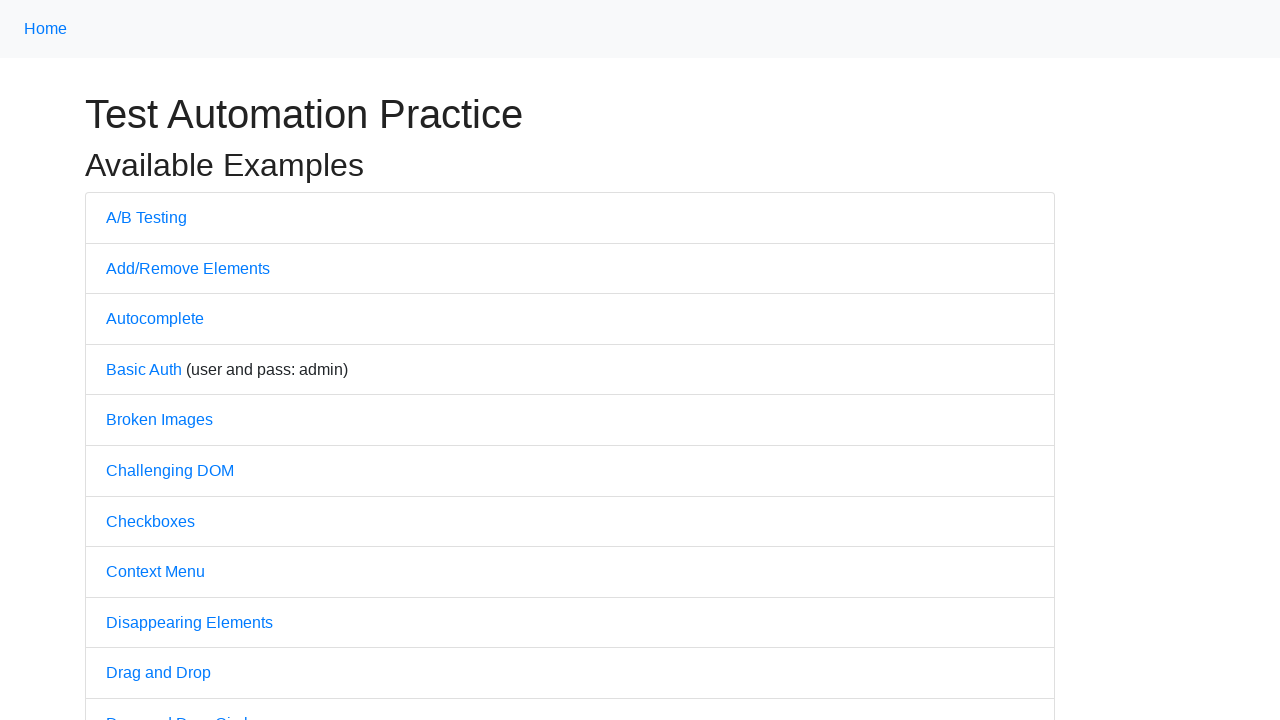

Located CYDEO link element
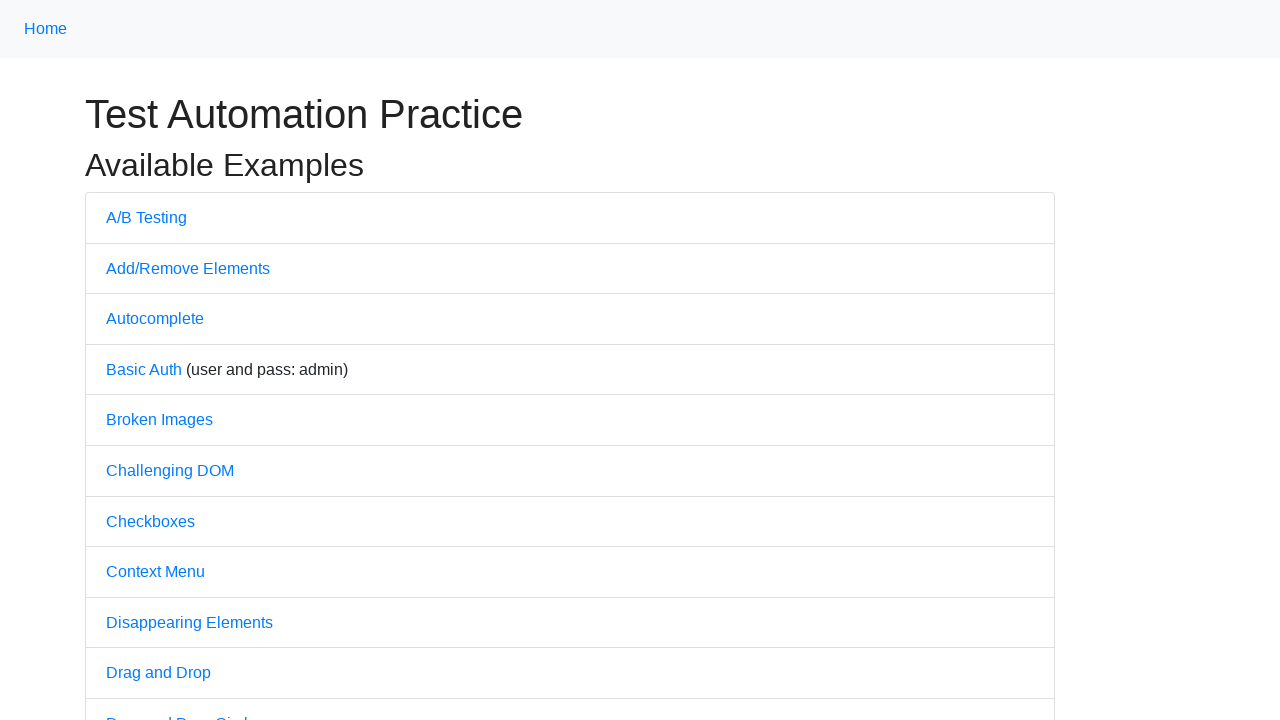

Scrolled down to CYDEO link at bottom of page
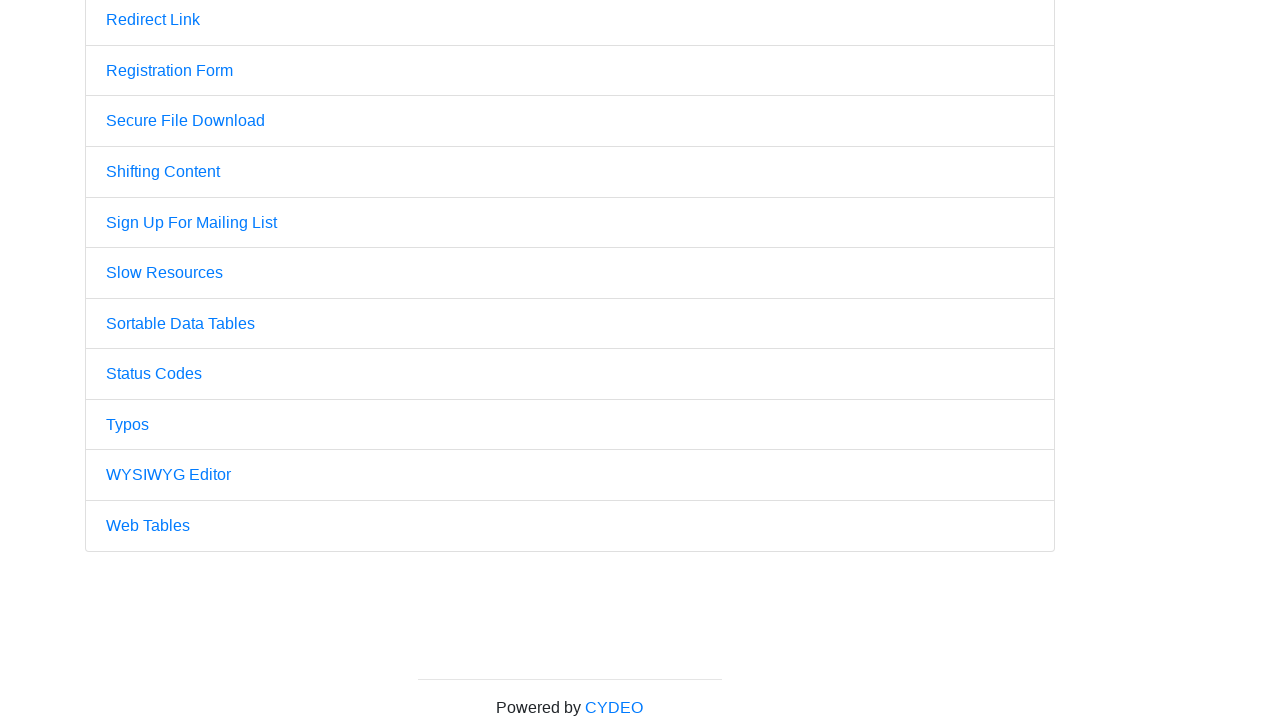

Pressed Page Up key to scroll back up
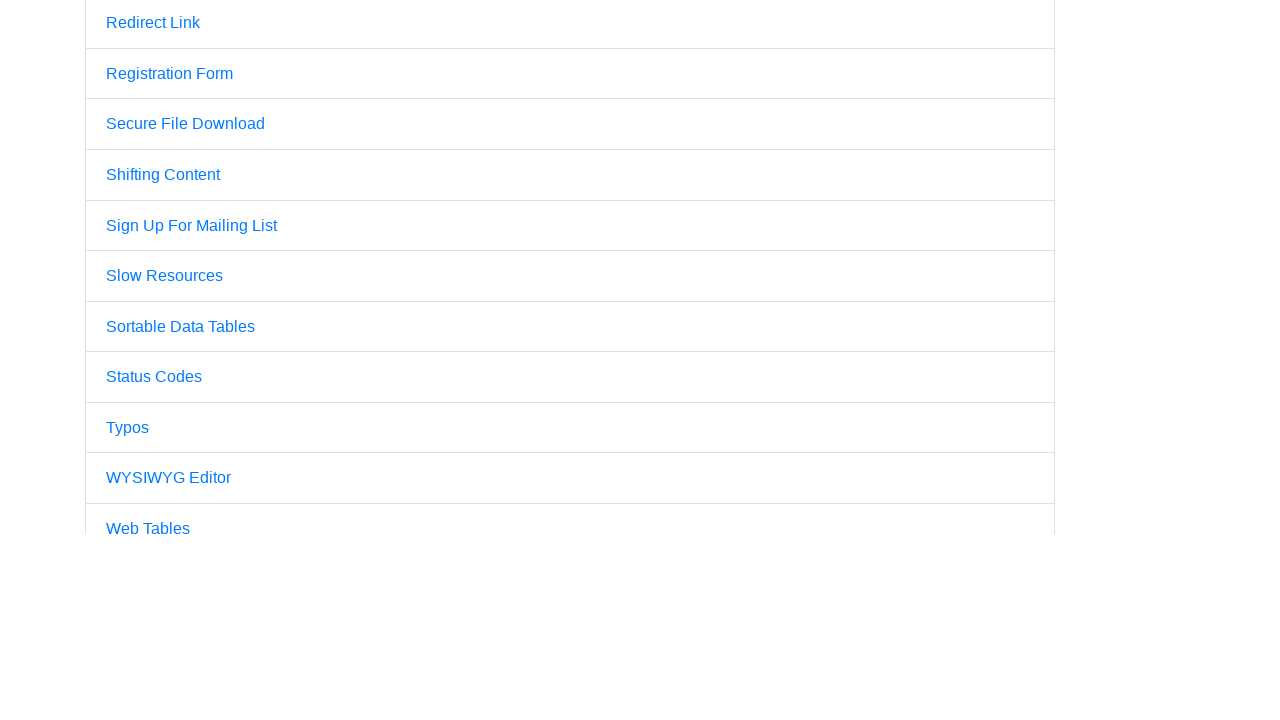

Pressed Page Up key again to continue scrolling up
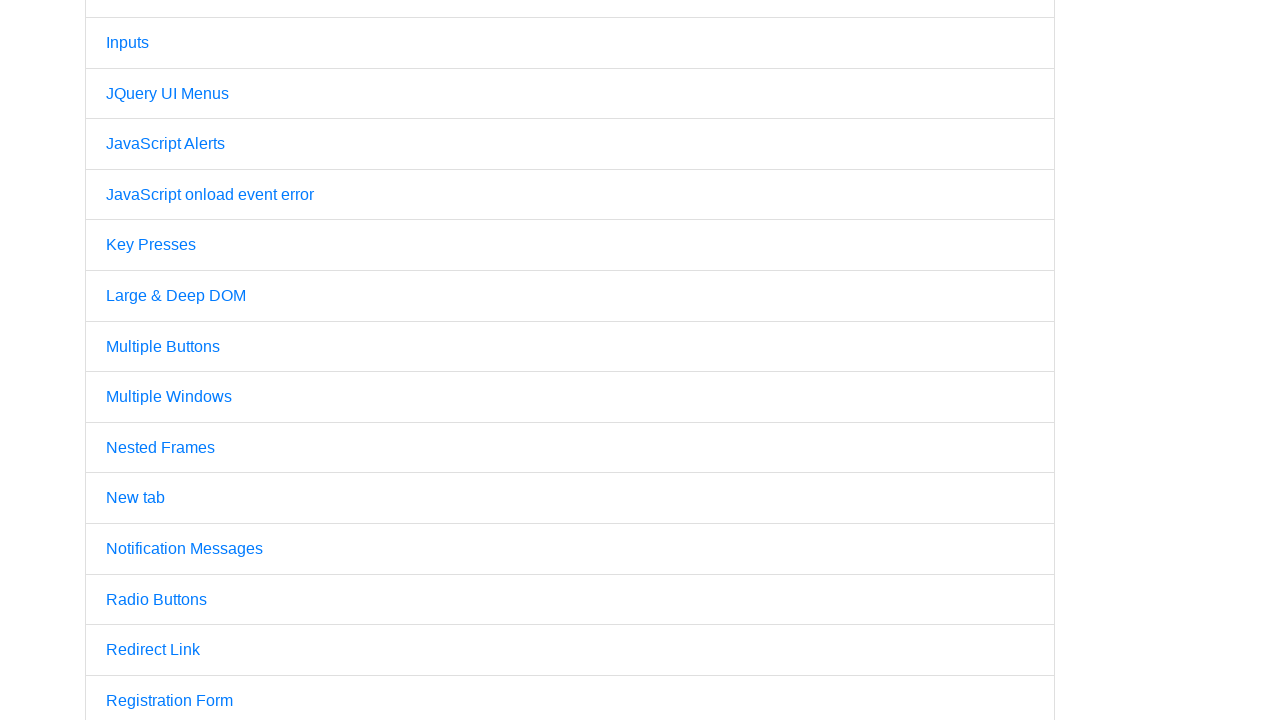

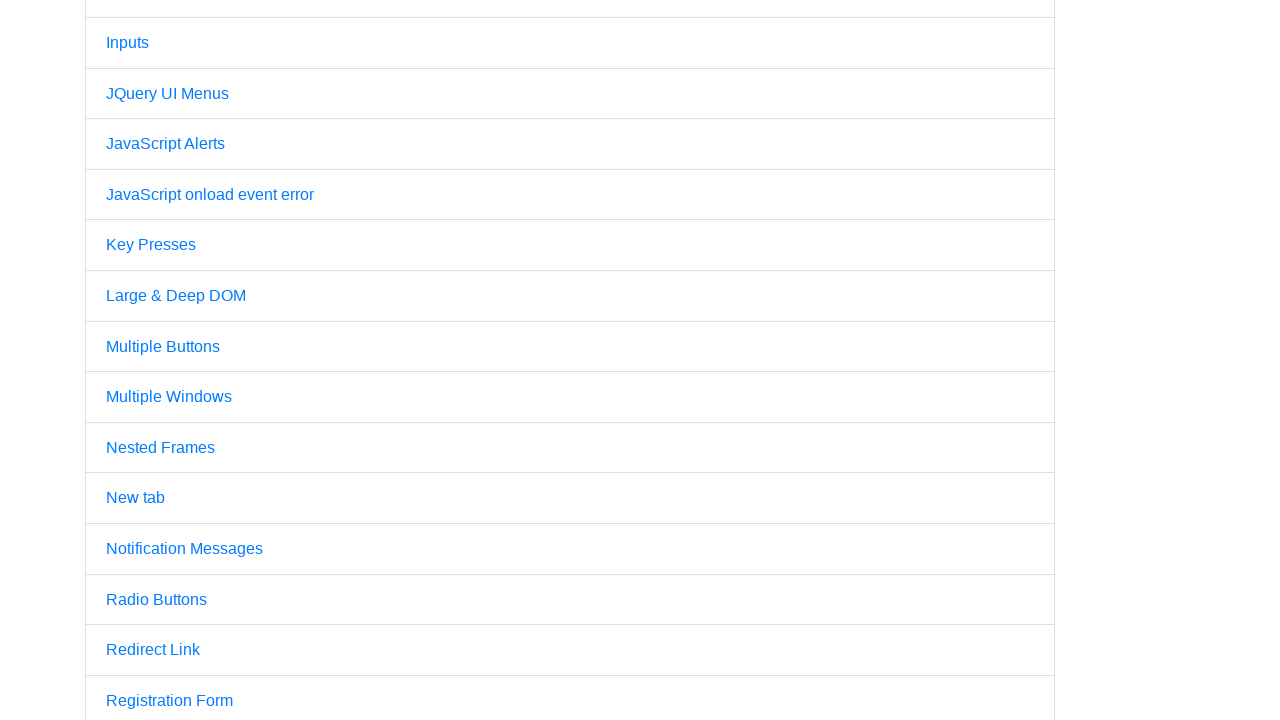